Tests a registration form by filling in first name, last name, job title, selecting a radio button for education level, checking a preference checkbox, selecting from a dropdown, picking today's date from a datepicker, and submitting the form.

Starting URL: https://formy-project.herokuapp.com/form

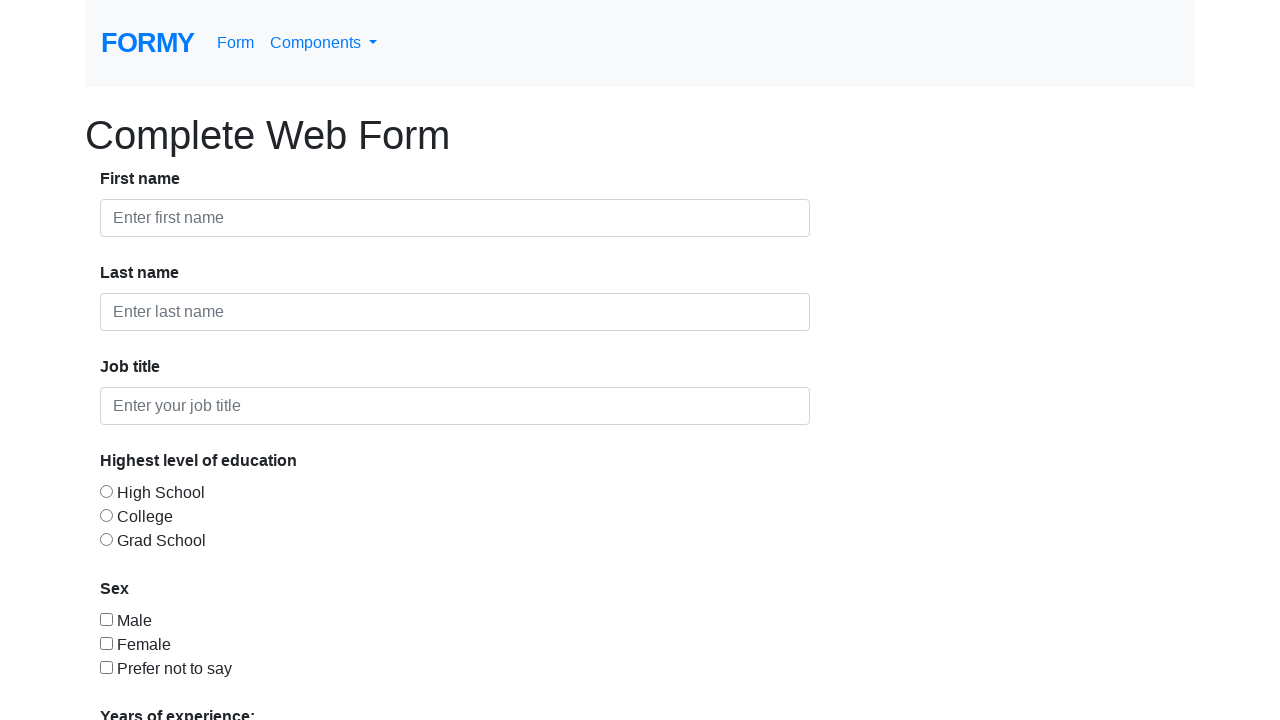

Filled first name field with 'Ravi' on #first-name
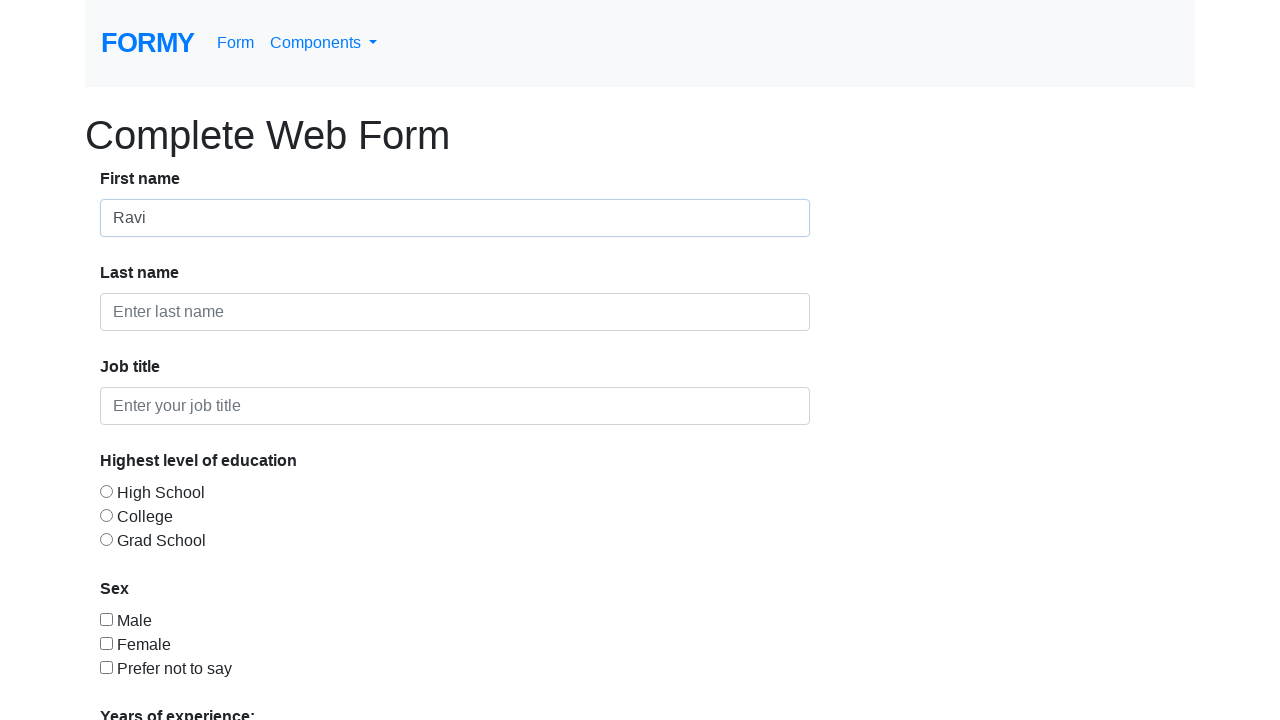

Filled last name field with 'Gajul' on #last-name
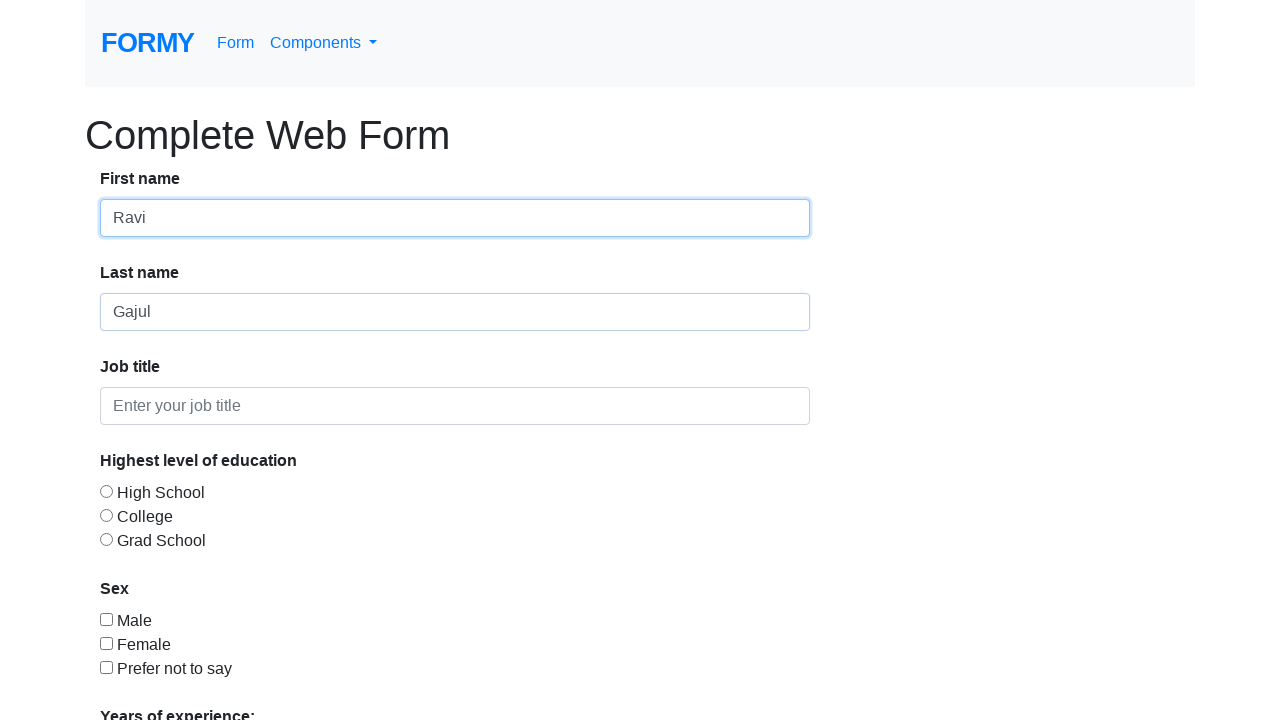

Filled job title field with 'Principal SDET' on input#job-title
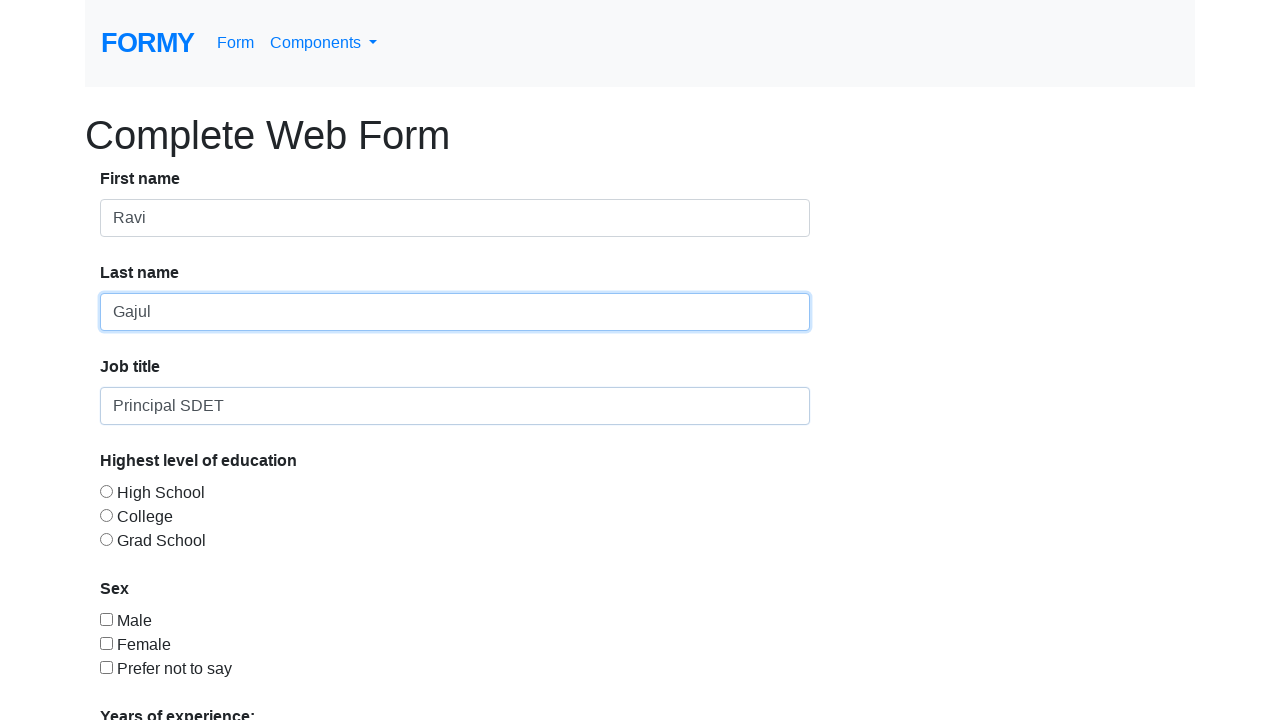

Selected high school education level radio button at (106, 491) on input#radio-button-1
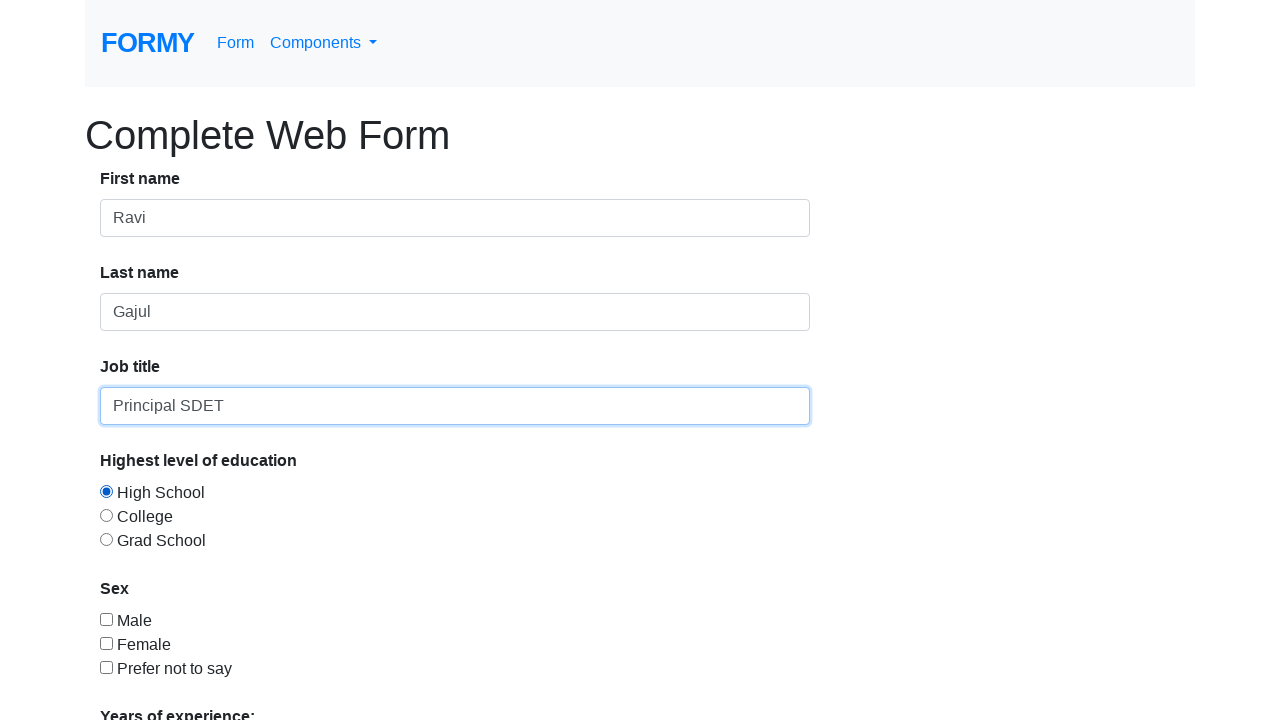

Checked preference checkbox at (106, 667) on #checkbox-3
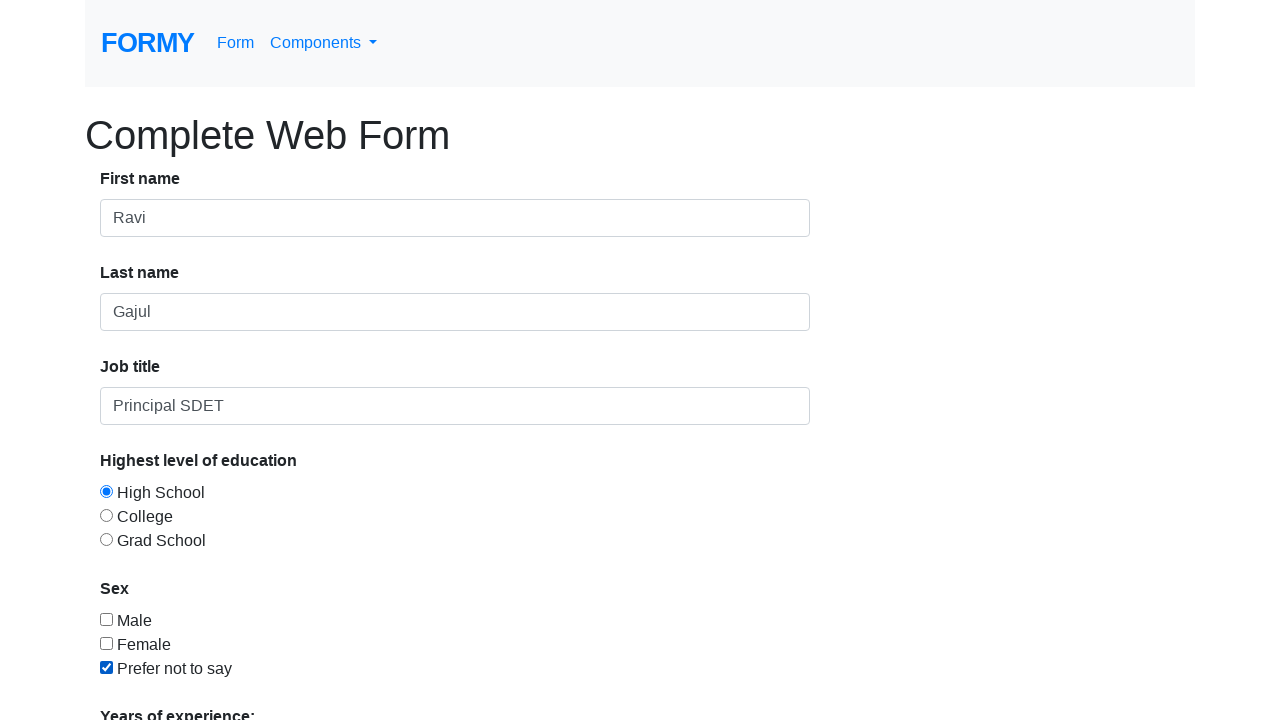

Selected option from dropdown menu (index 3) on #select-menu
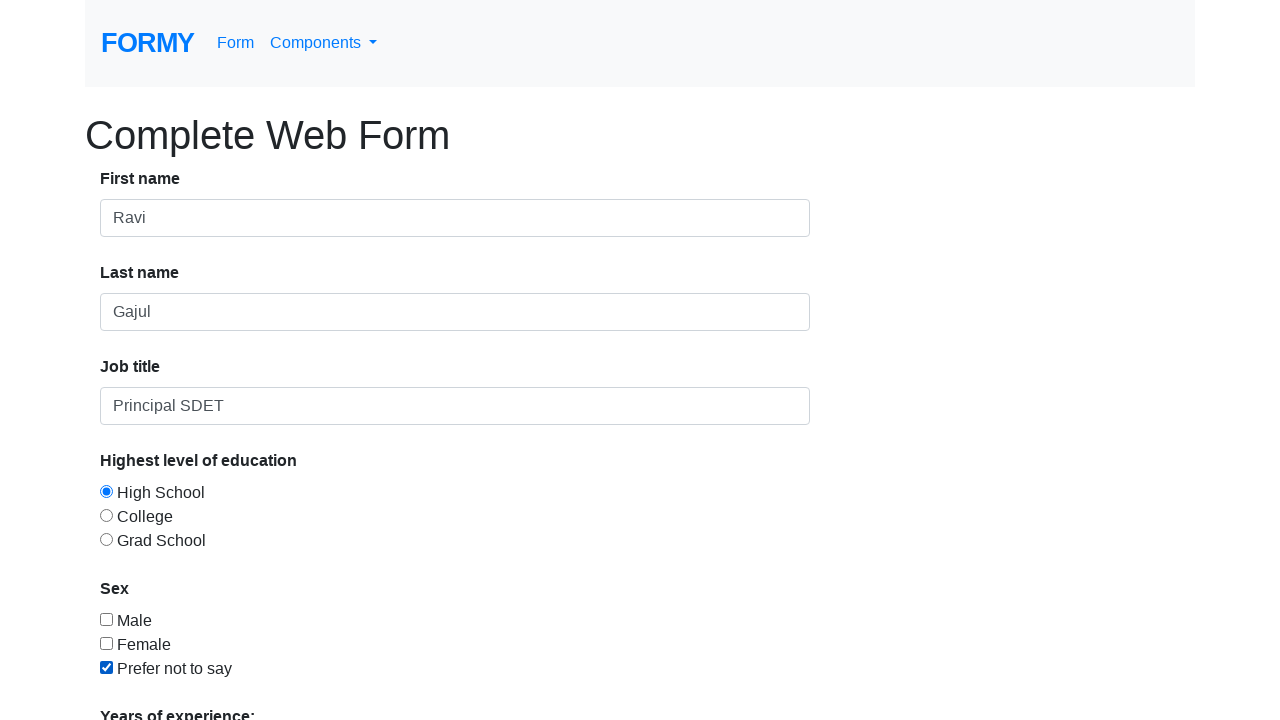

Opened datepicker calendar at (270, 613) on #datepicker
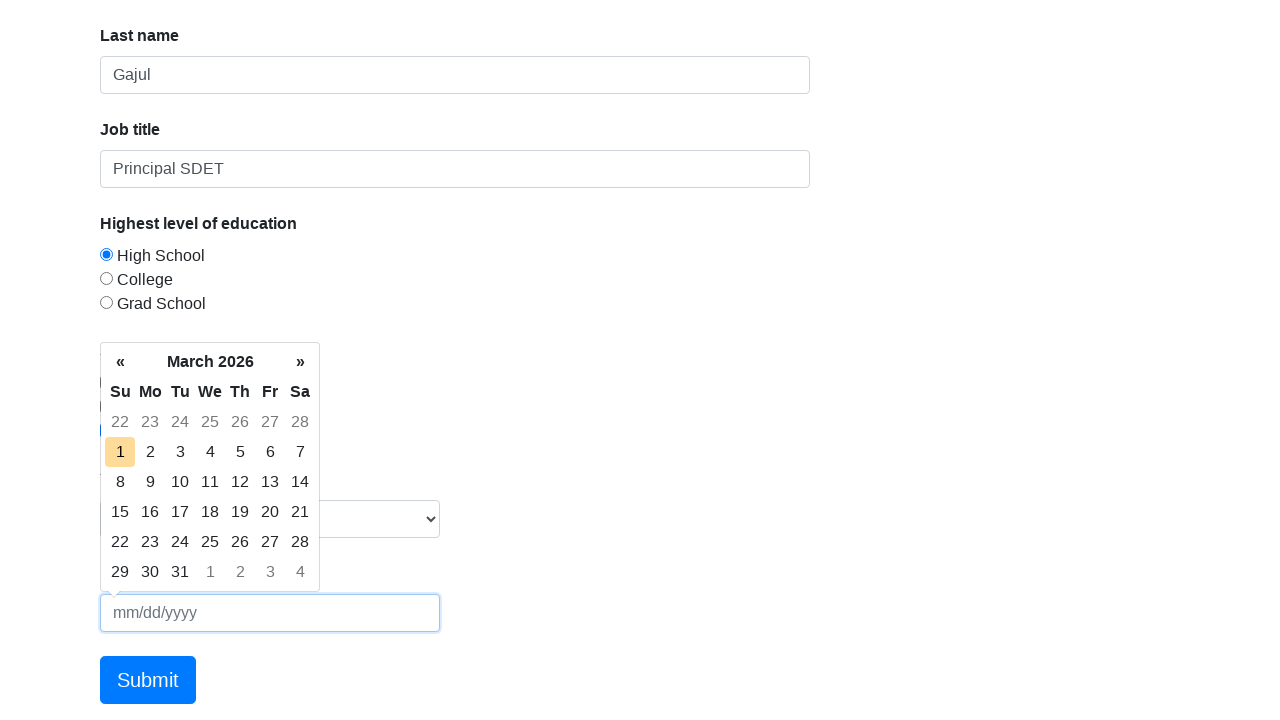

Selected today's date from datepicker at (120, 452) on td.today.day
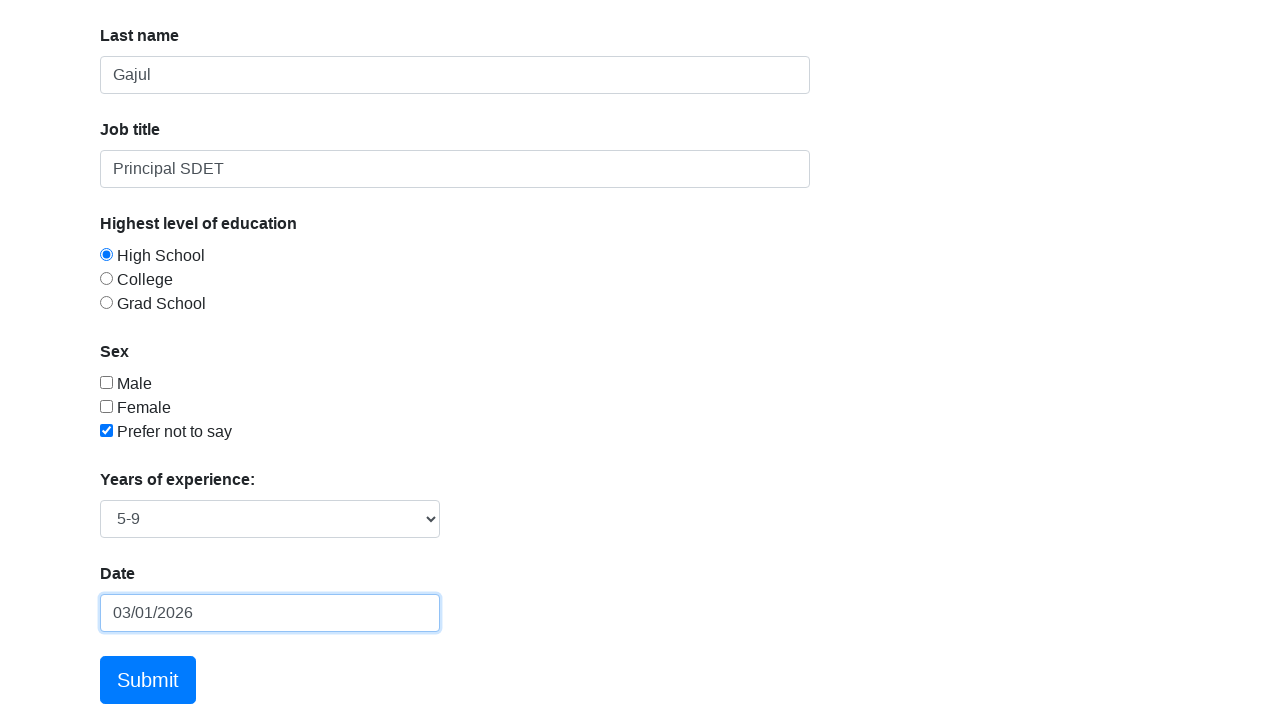

Waited 1 second for date selection to register
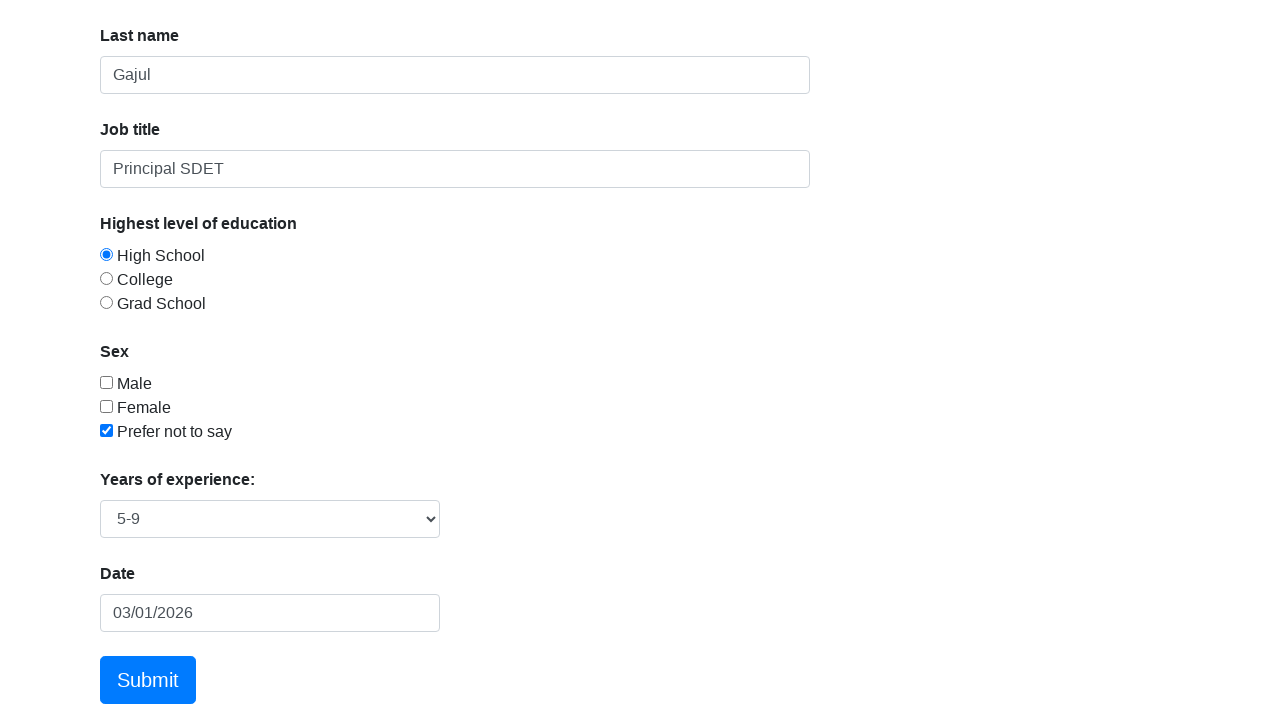

Clicked Submit button to submit the registration form at (148, 680) on a:text('Submit')
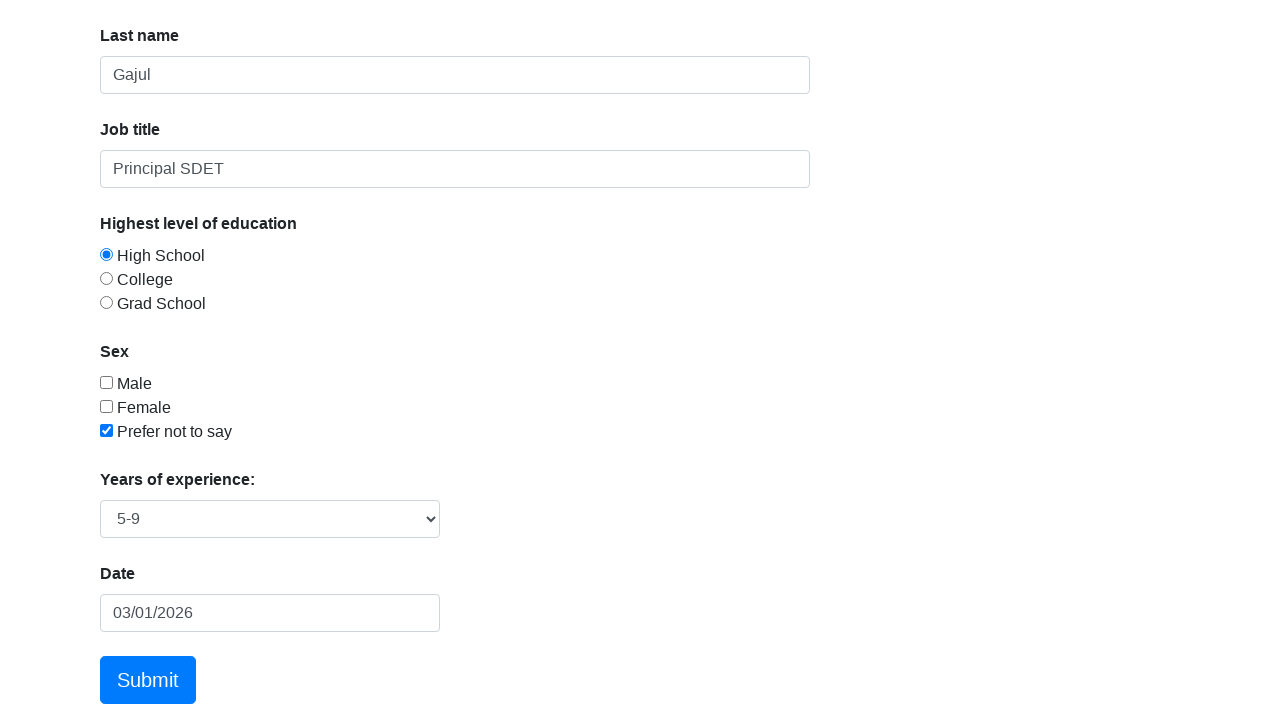

Success alert message displayed confirming form submission
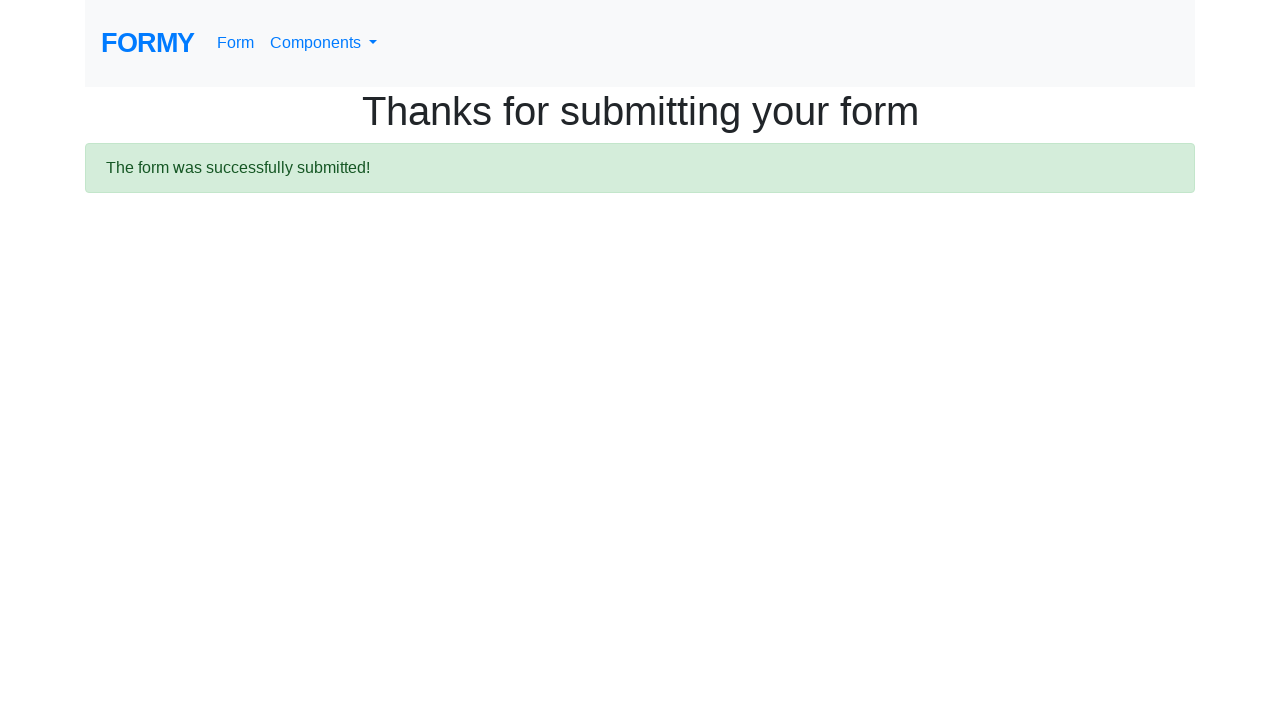

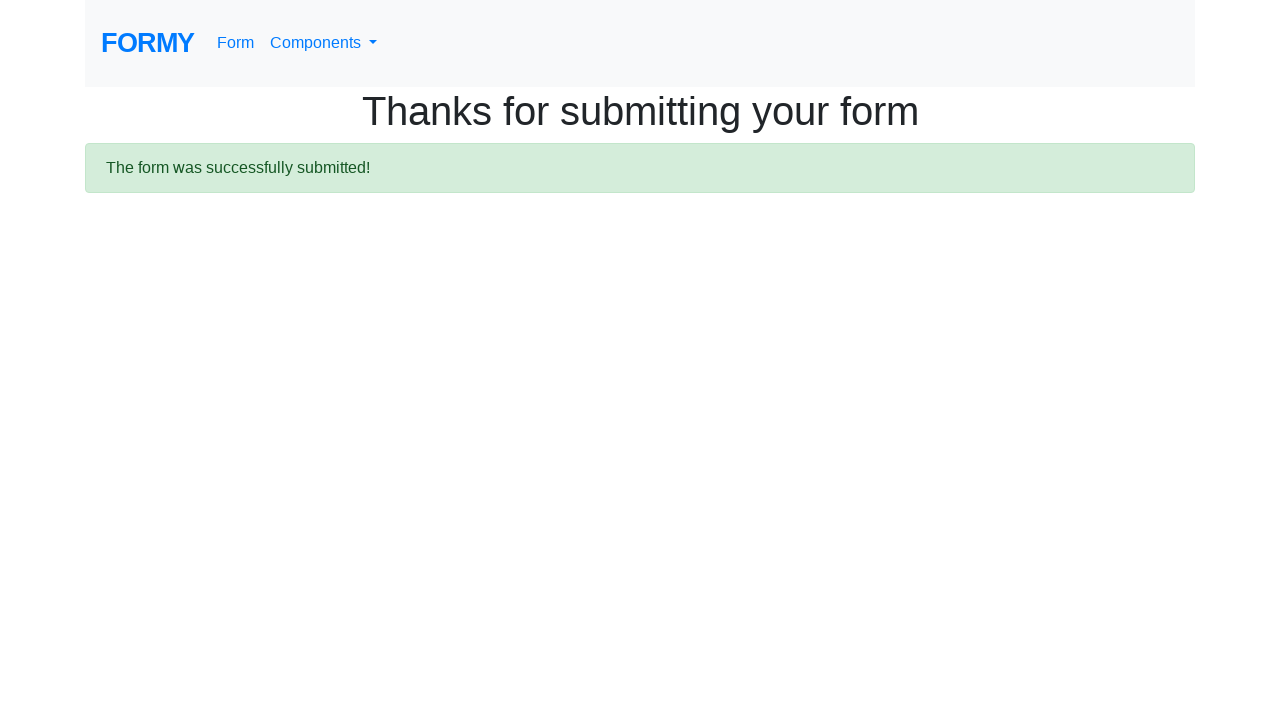